Tests dropdown selection functionality by selecting "Good" for product quality and "Poor" for support quality from dropdown menus

Starting URL: https://suvroc.github.io/selenium-mail-course/05/workshop.html

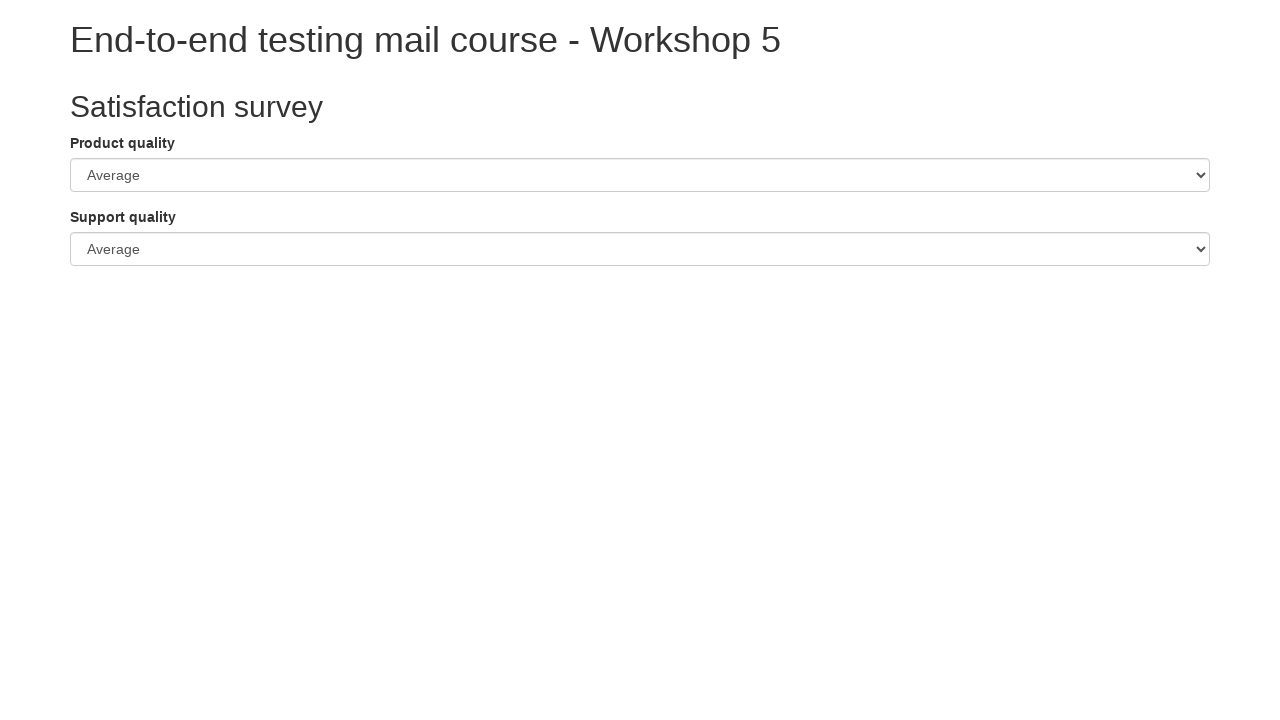

Navigated to workshop page
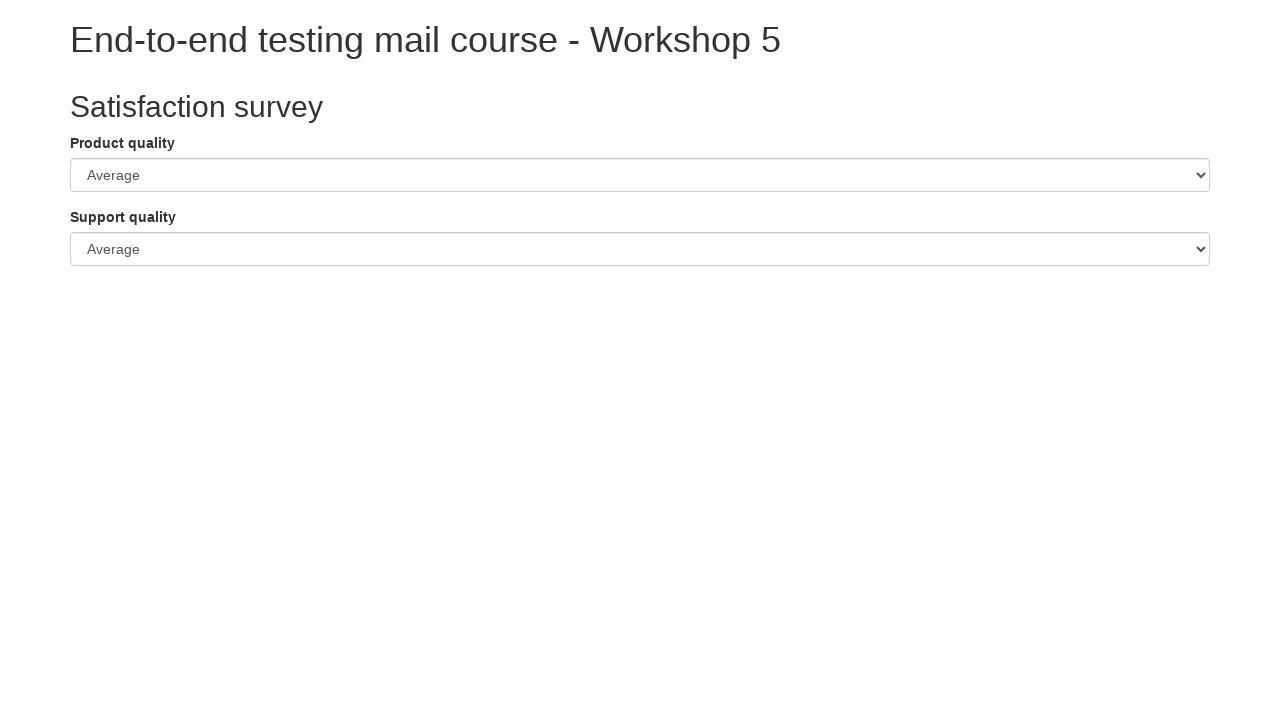

Selected 'Good' from product quality dropdown on #procuctQualityElement
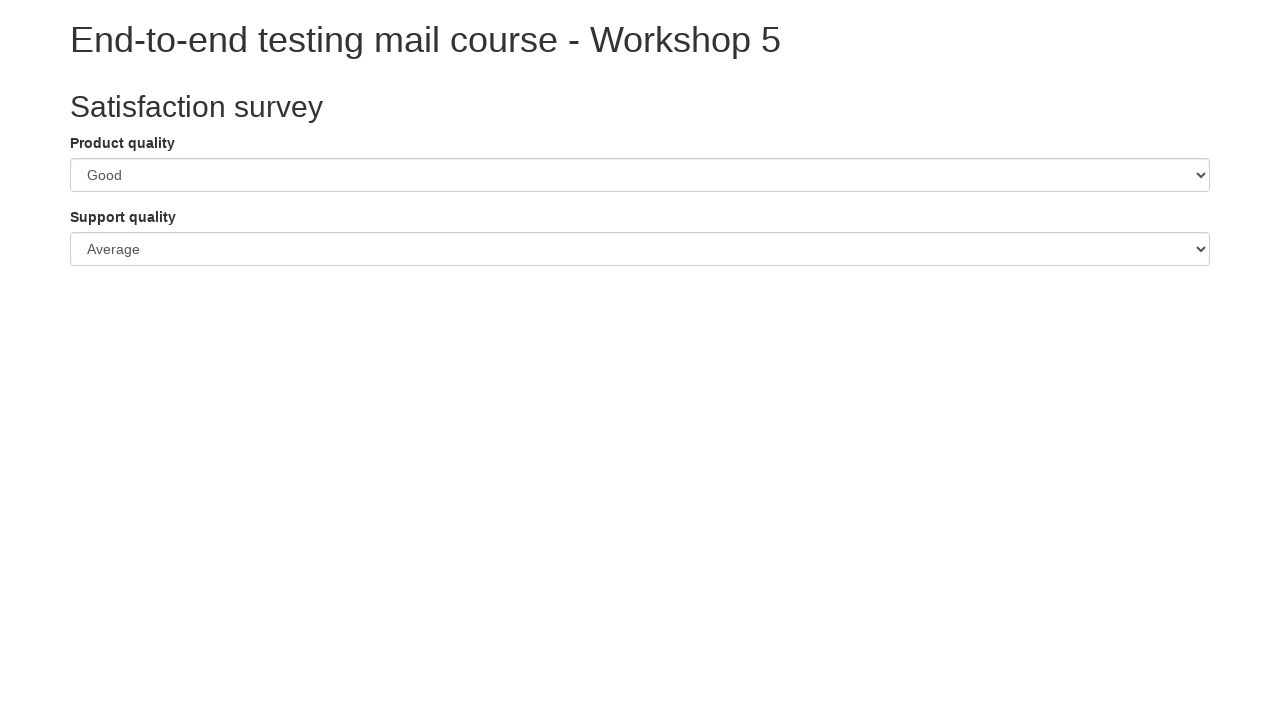

Selected 'Poor' from support quality dropdown on #supportQualityElement
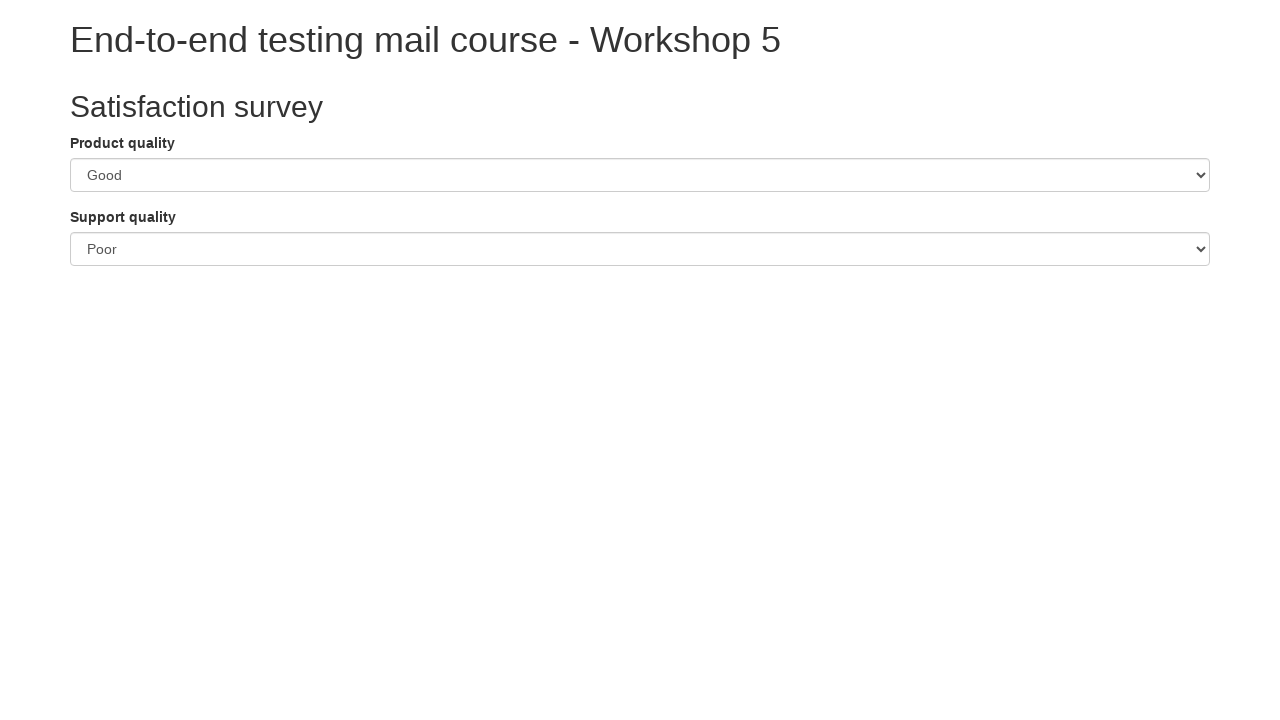

Verified product quality dropdown value is 'good'
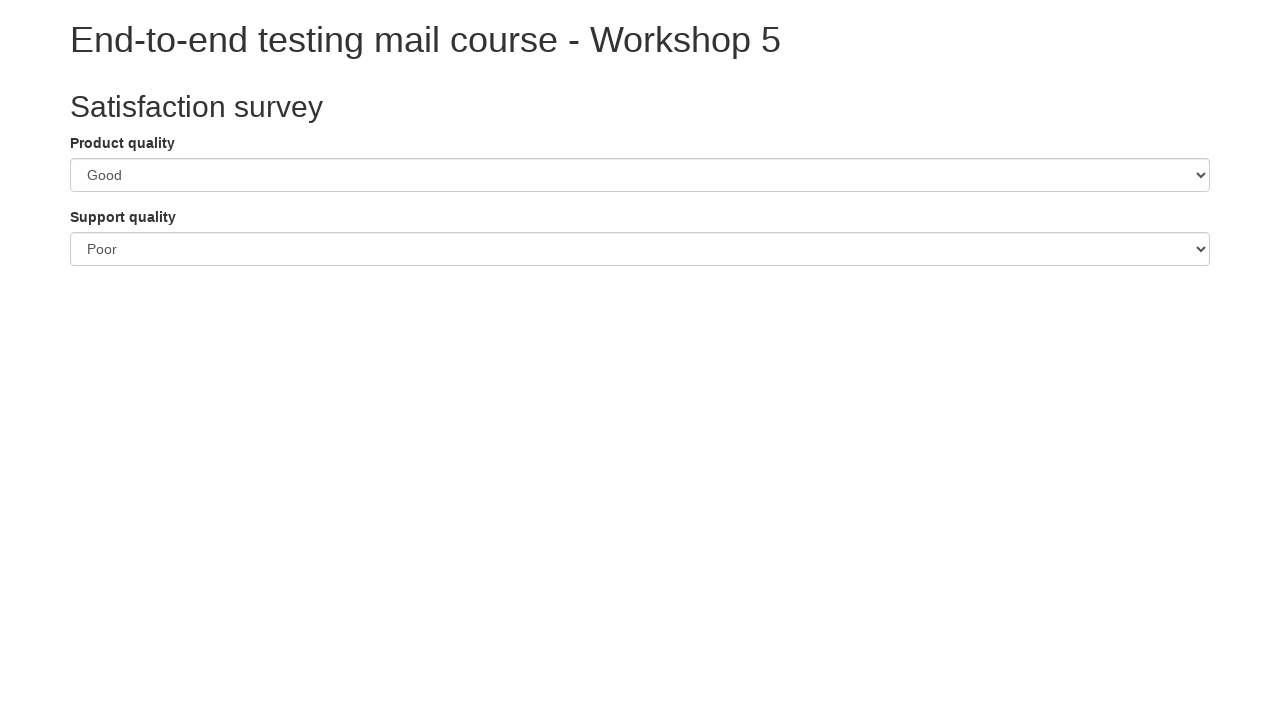

Verified support quality dropdown value is 'poor'
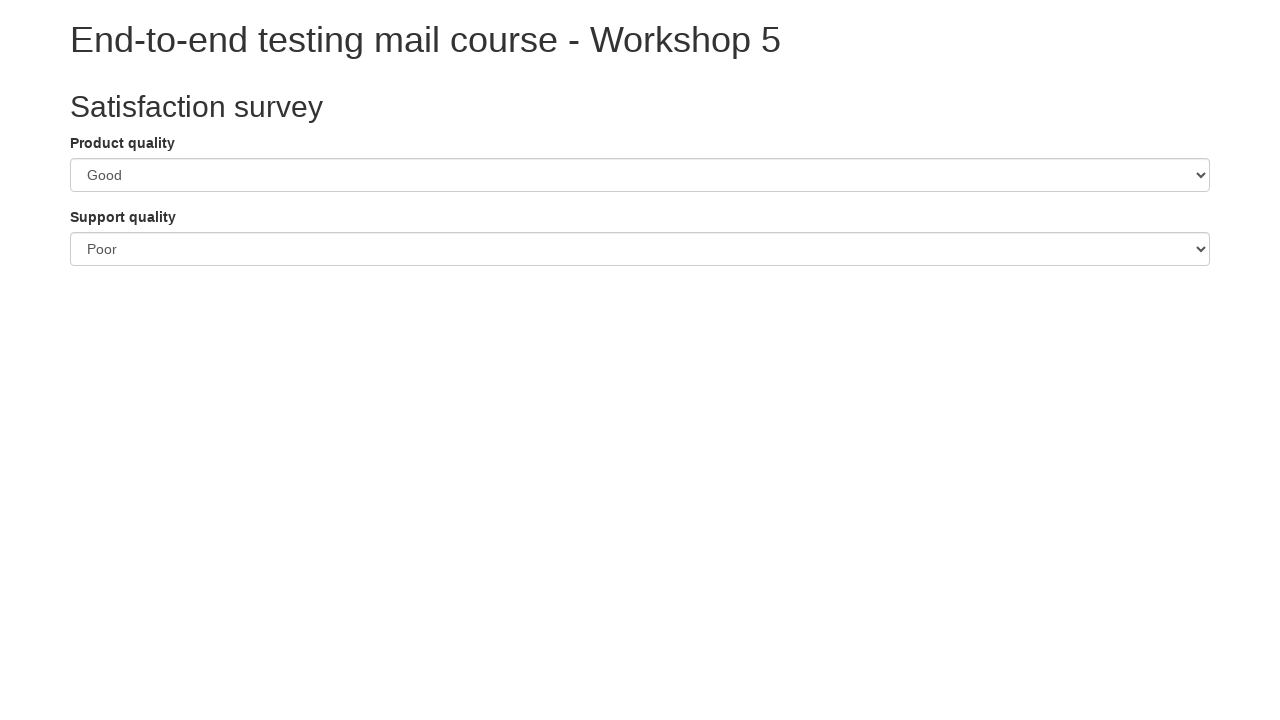

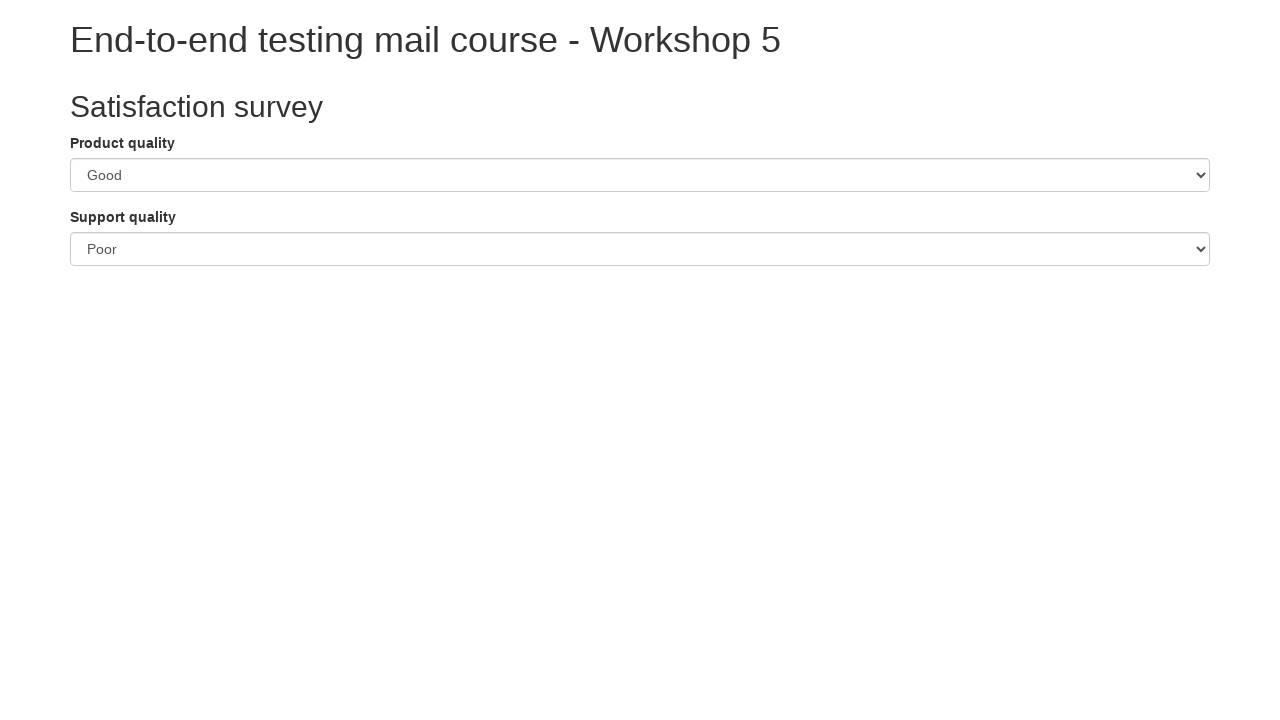